Fills contact form with name, email, and message, submits it, and verifies the captcha error message

Starting URL: https://anixtd.ru/contacts.php

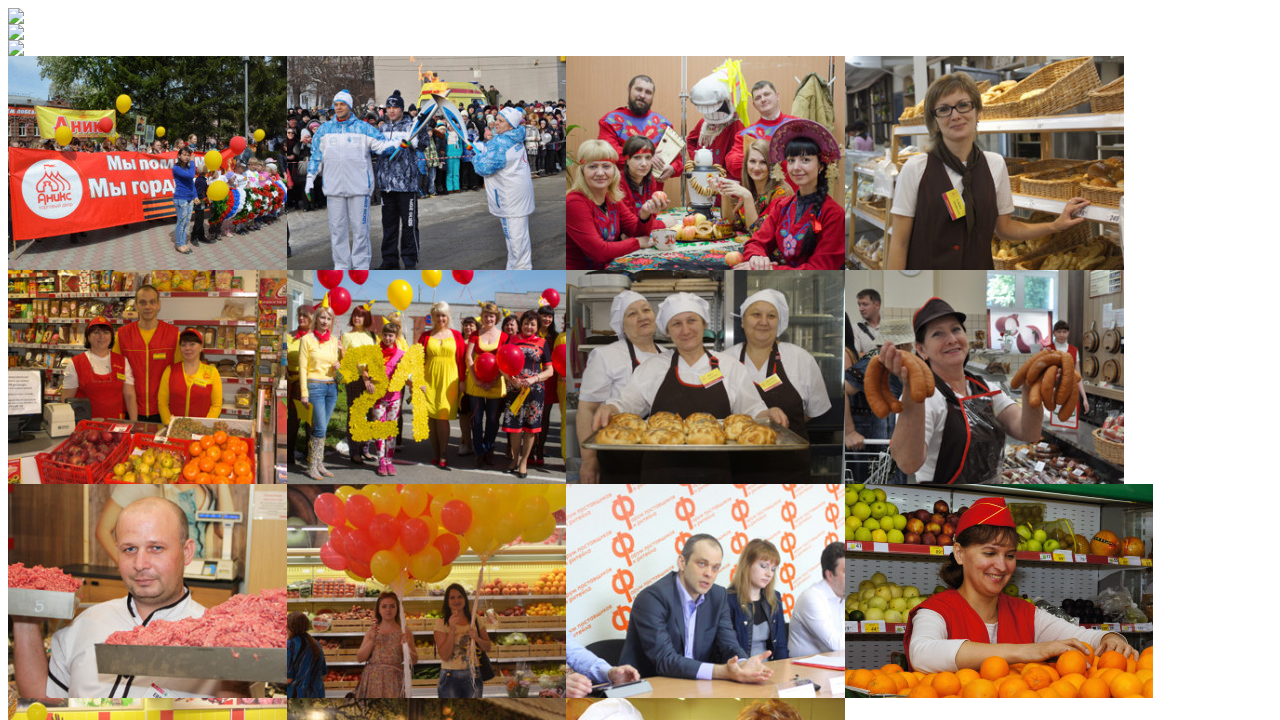

Filled user name field with 'Test testov' on input[name='user_name']
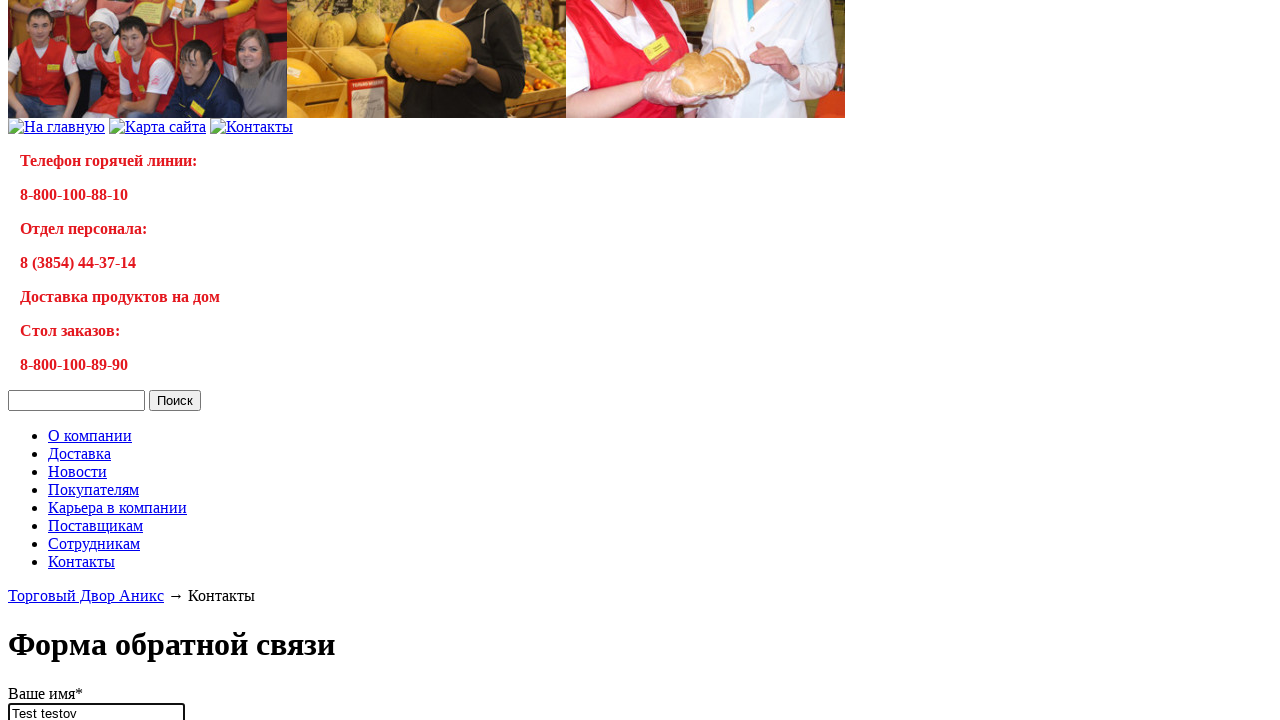

Filled email field with 'sdfvjkhb@jhbvsd.ru' on input[name='user_email']
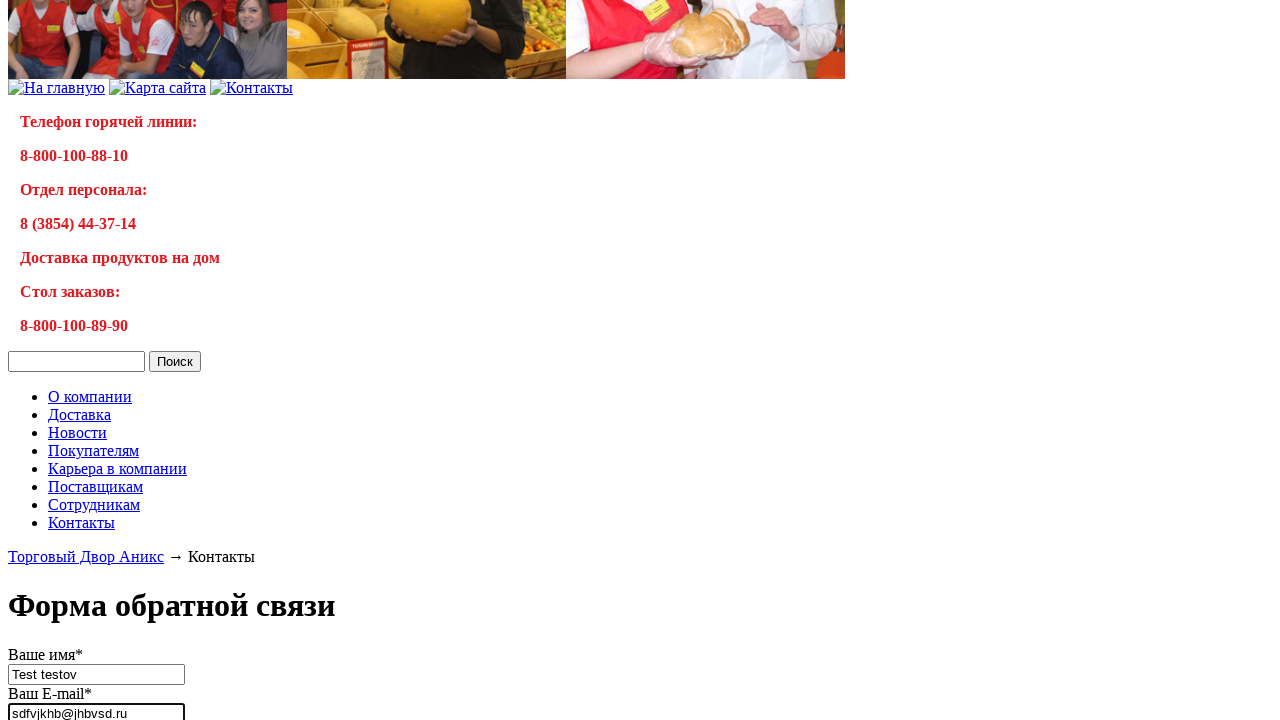

Filled message textarea with 'проверка связи' on textarea[name='MESSAGE']
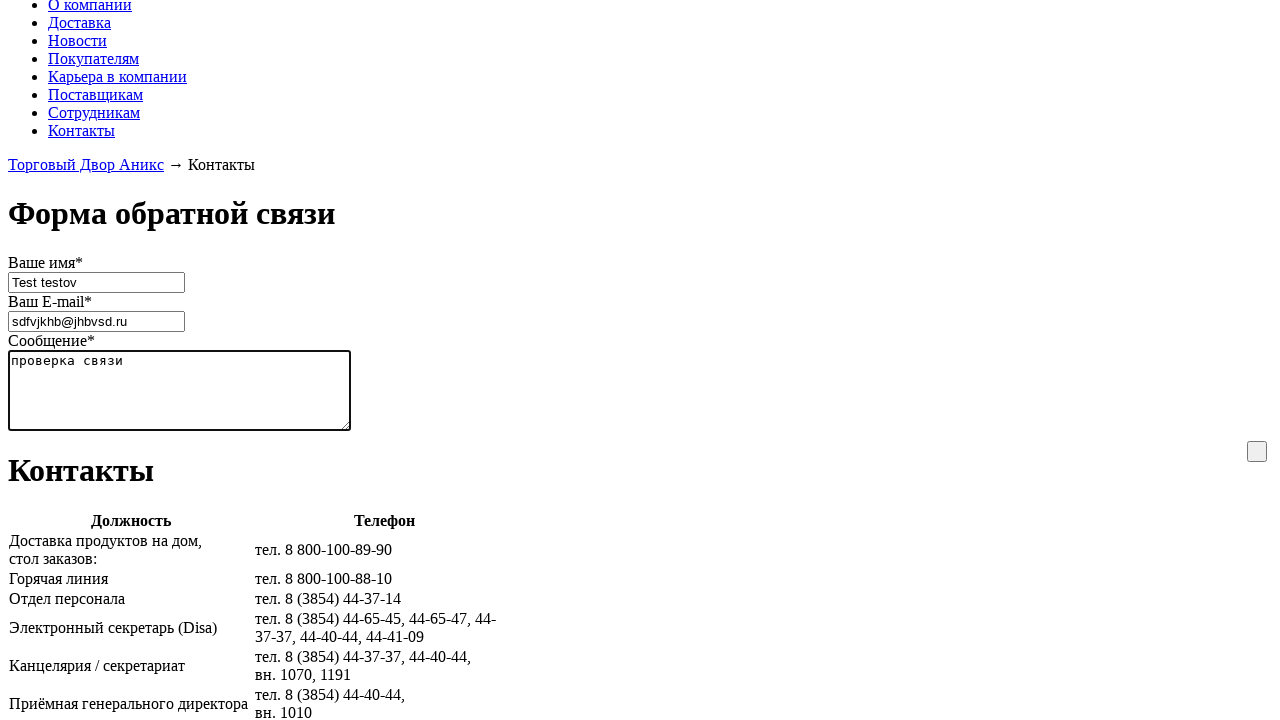

Clicked submit button at (1257, 451) on .faq_sub
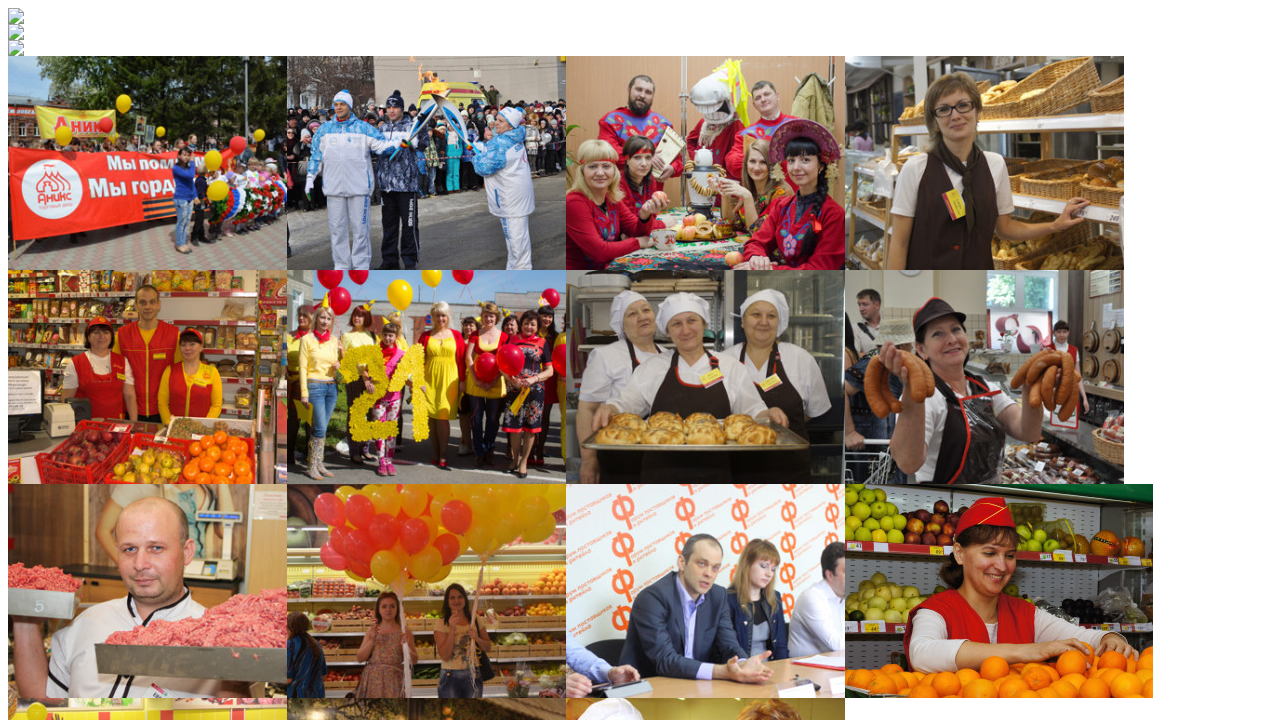

Error message element appeared on page
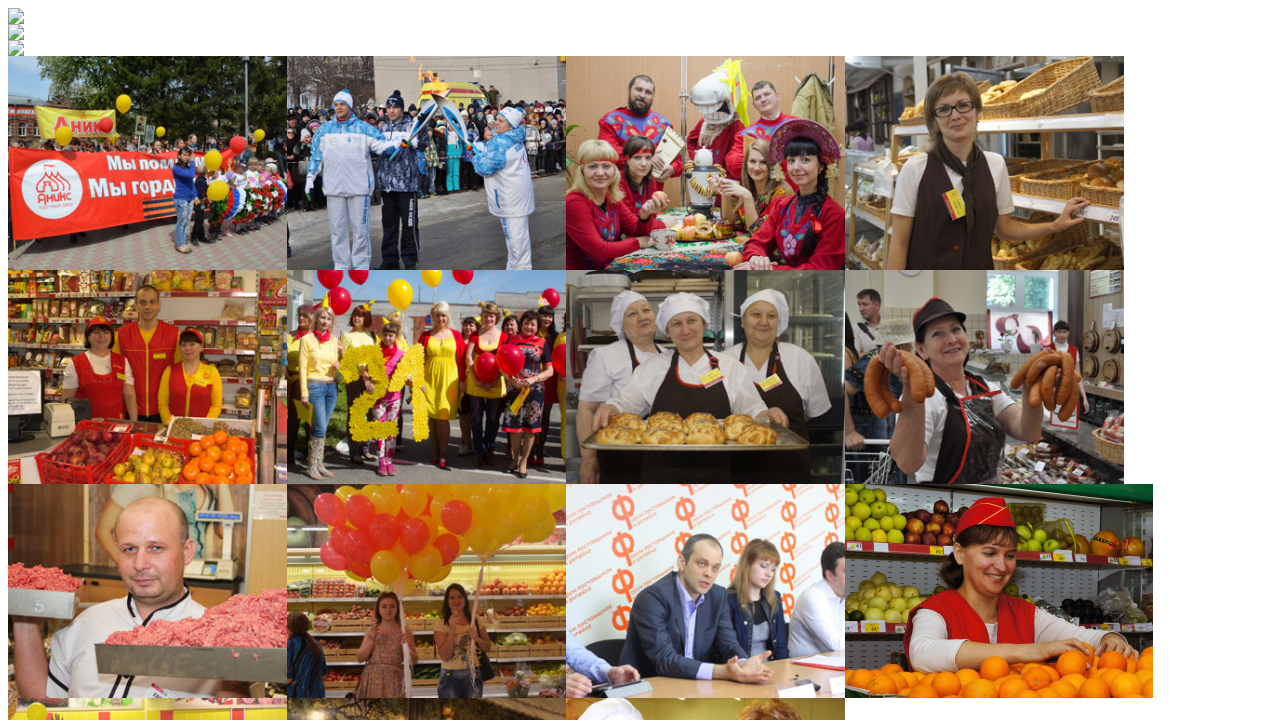

Located error message element
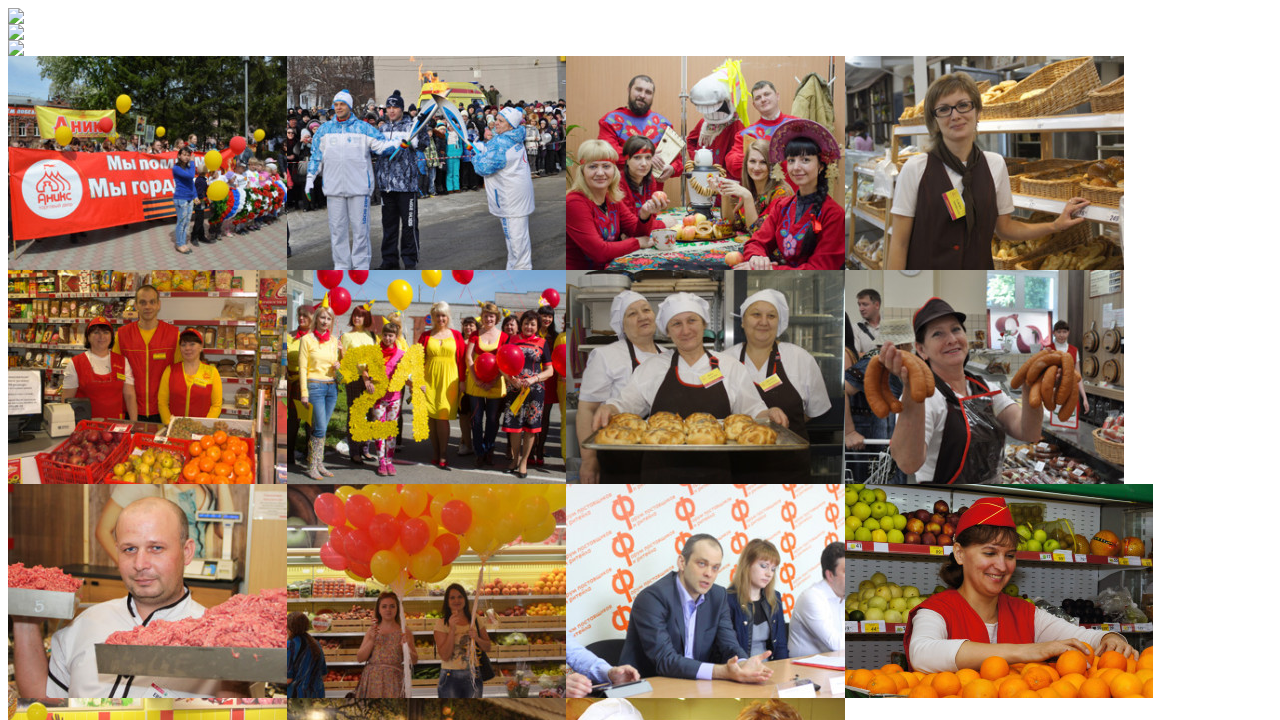

Verified captcha error message: 'Вы не прошли проверку подтверждения личности'
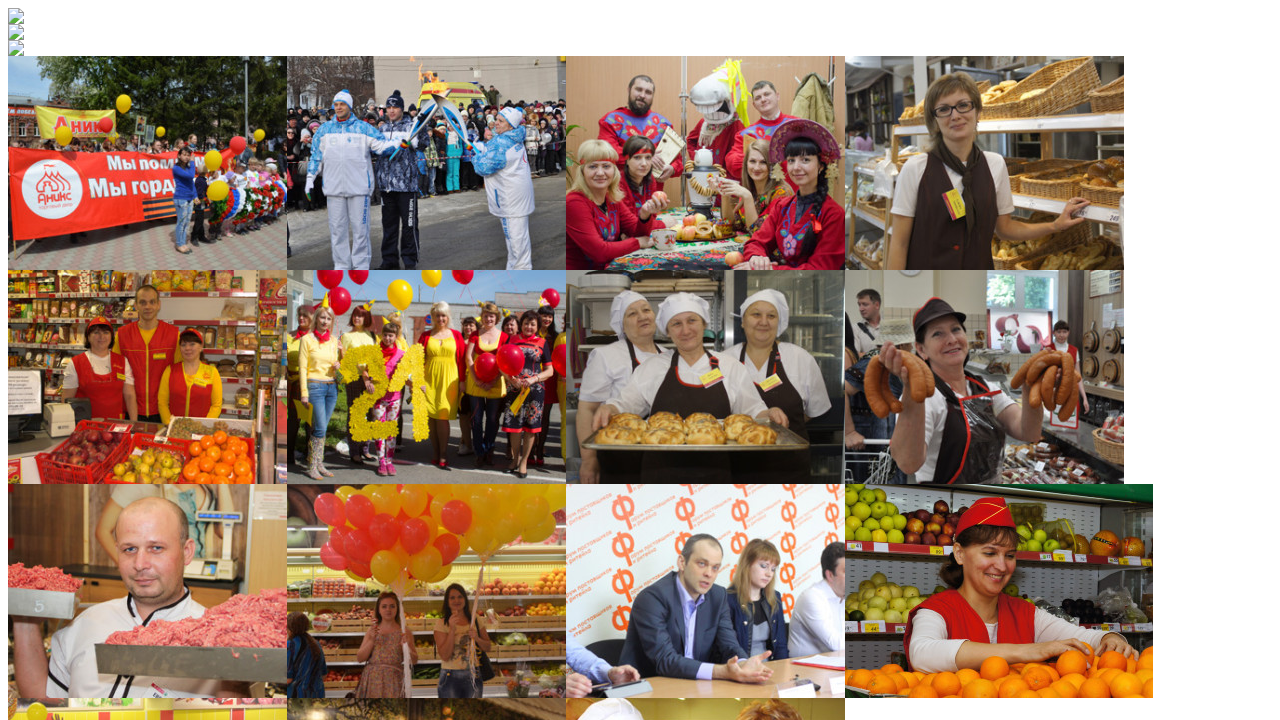

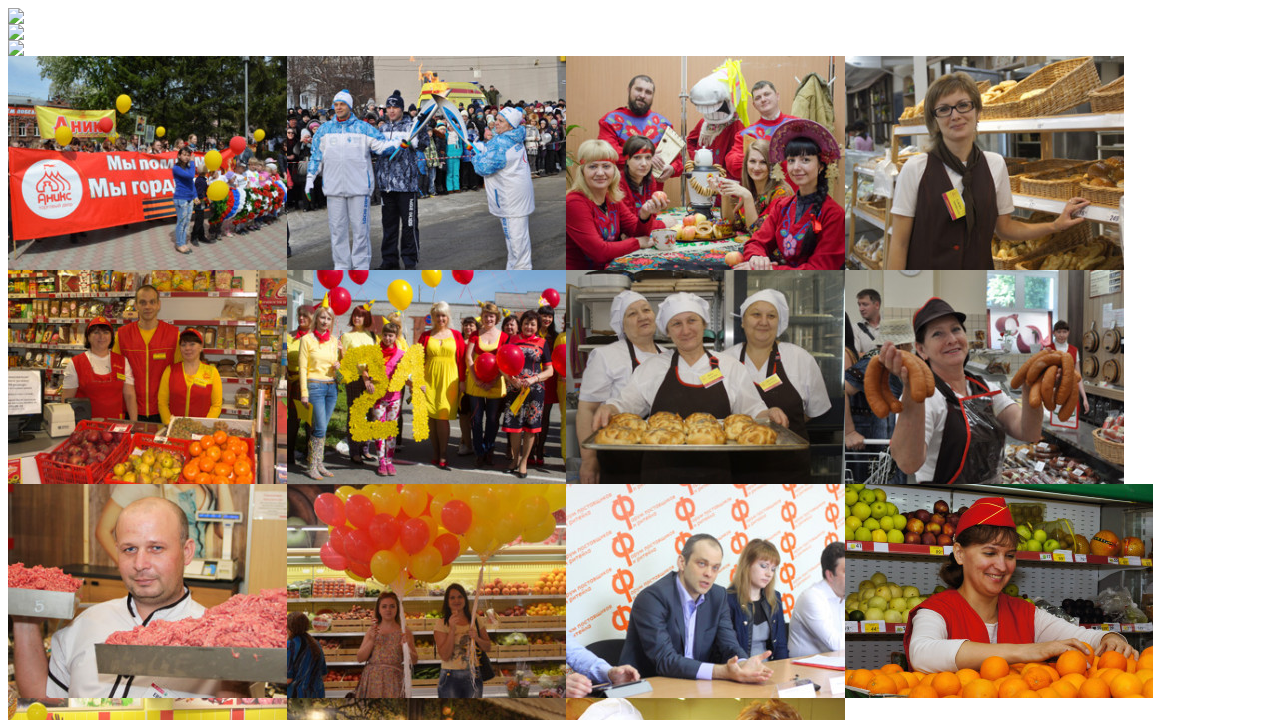